Navigates to Coupa's partner connect program page and waits for the page to load completely

Starting URL: https://www.coupa.com/partners/partner-connect-program

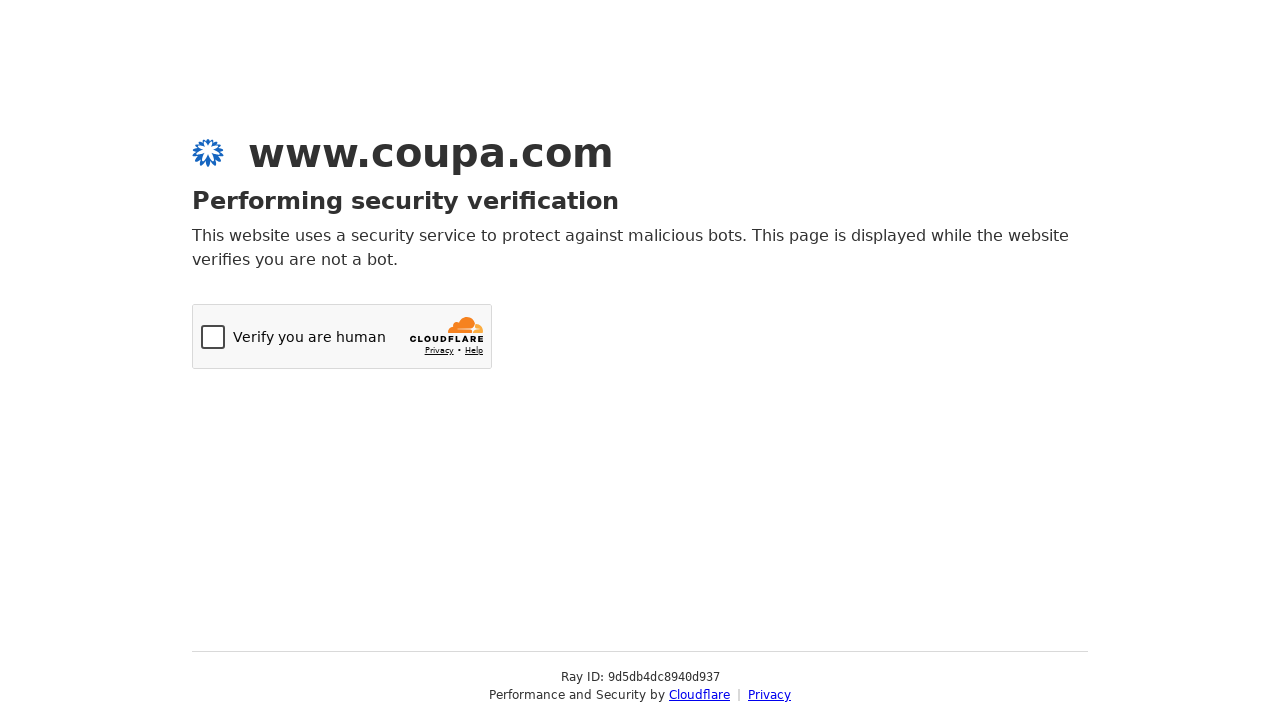

Navigated to Coupa partner connect program page
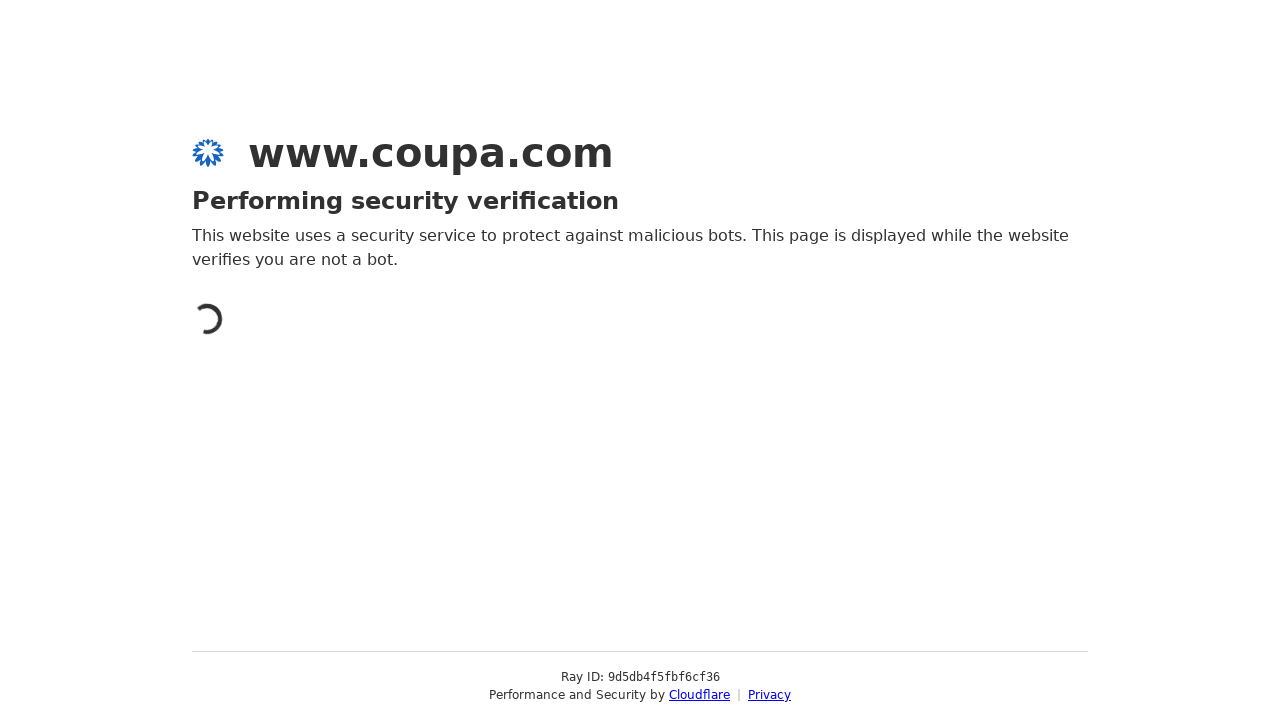

Page network activity idle - content fully loaded
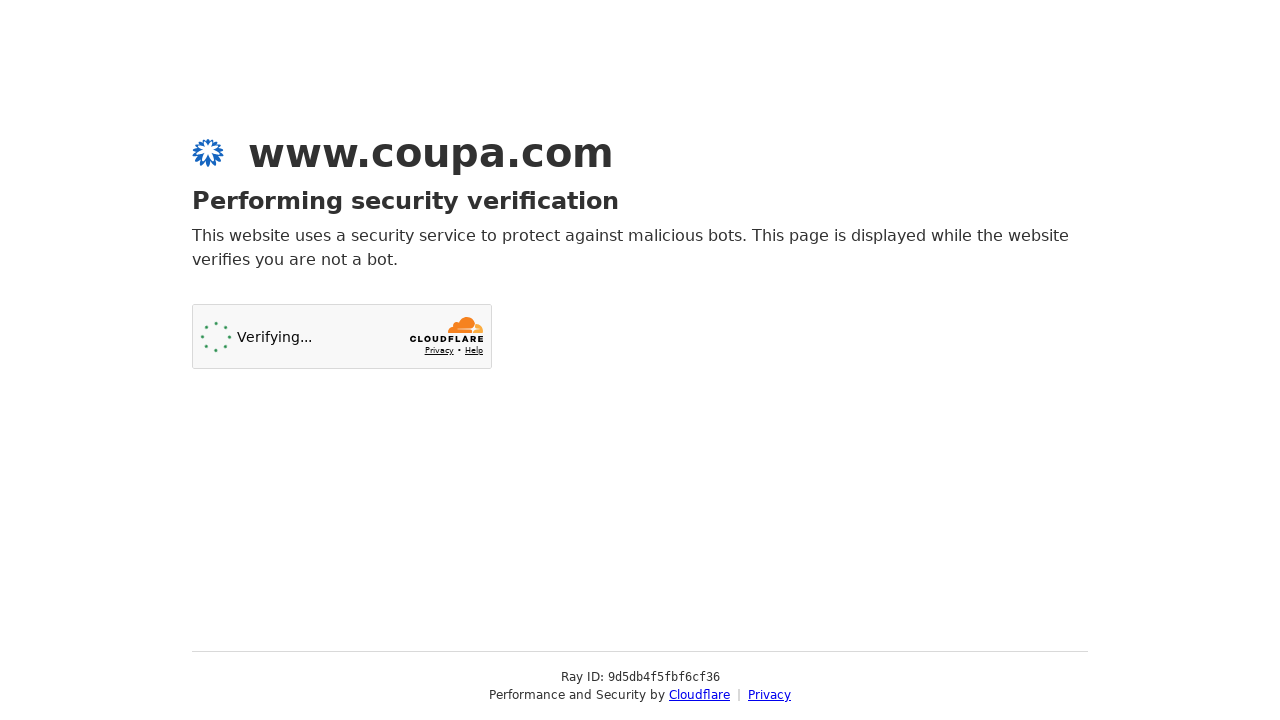

Body element is visible - page content ready
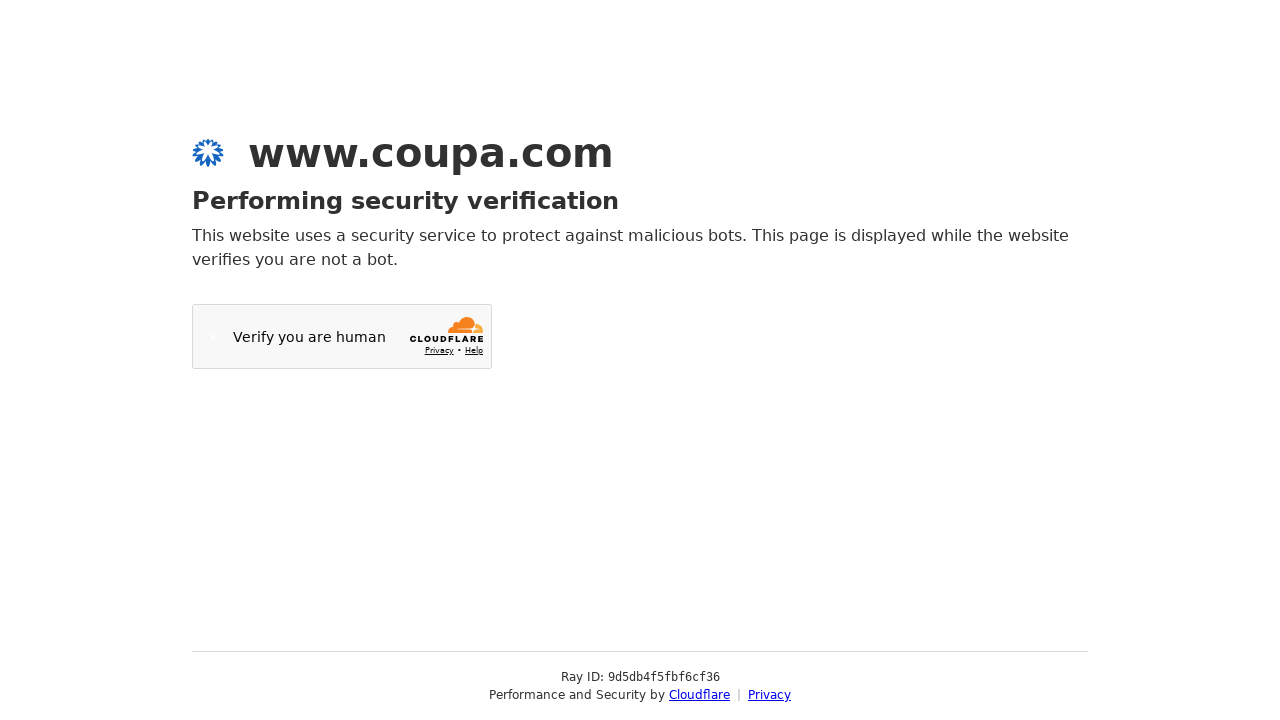

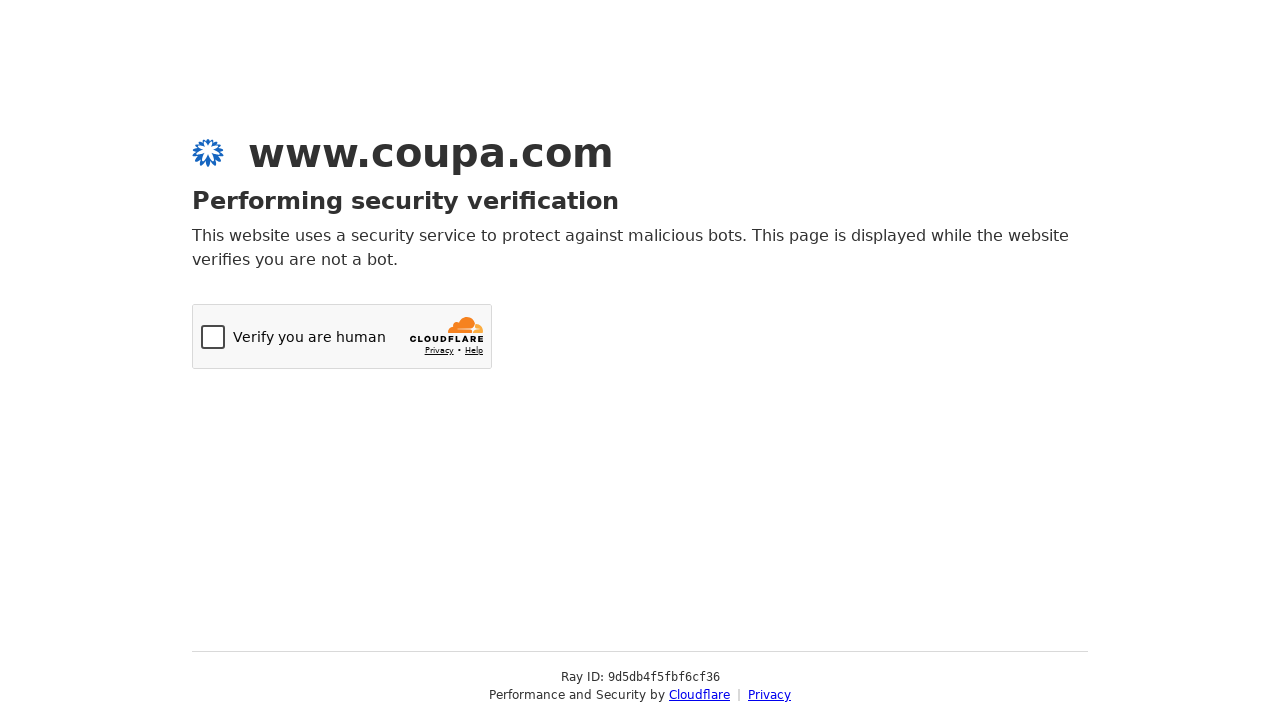